Tests mouse hover functionality by hovering over user avatar figures and verifying that hidden profile information (name and link) becomes visible after hovering.

Starting URL: https://the-internet.herokuapp.com/hovers

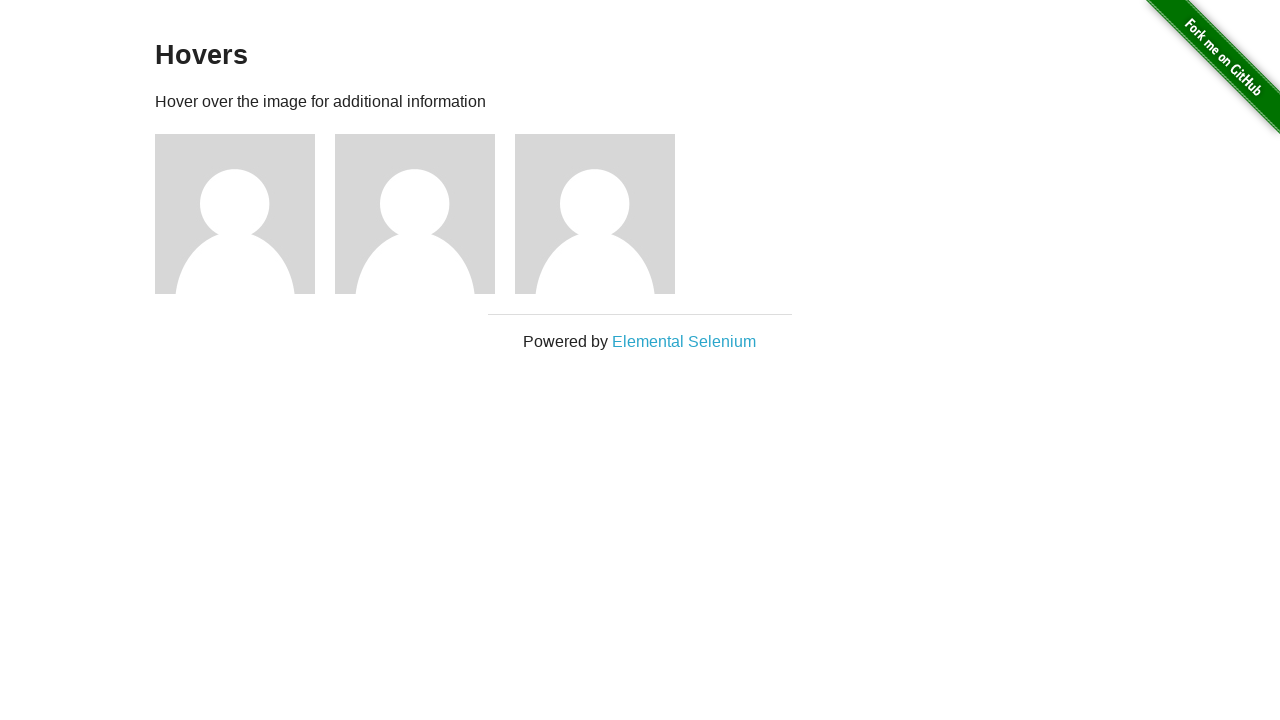

Waited for figure elements to load
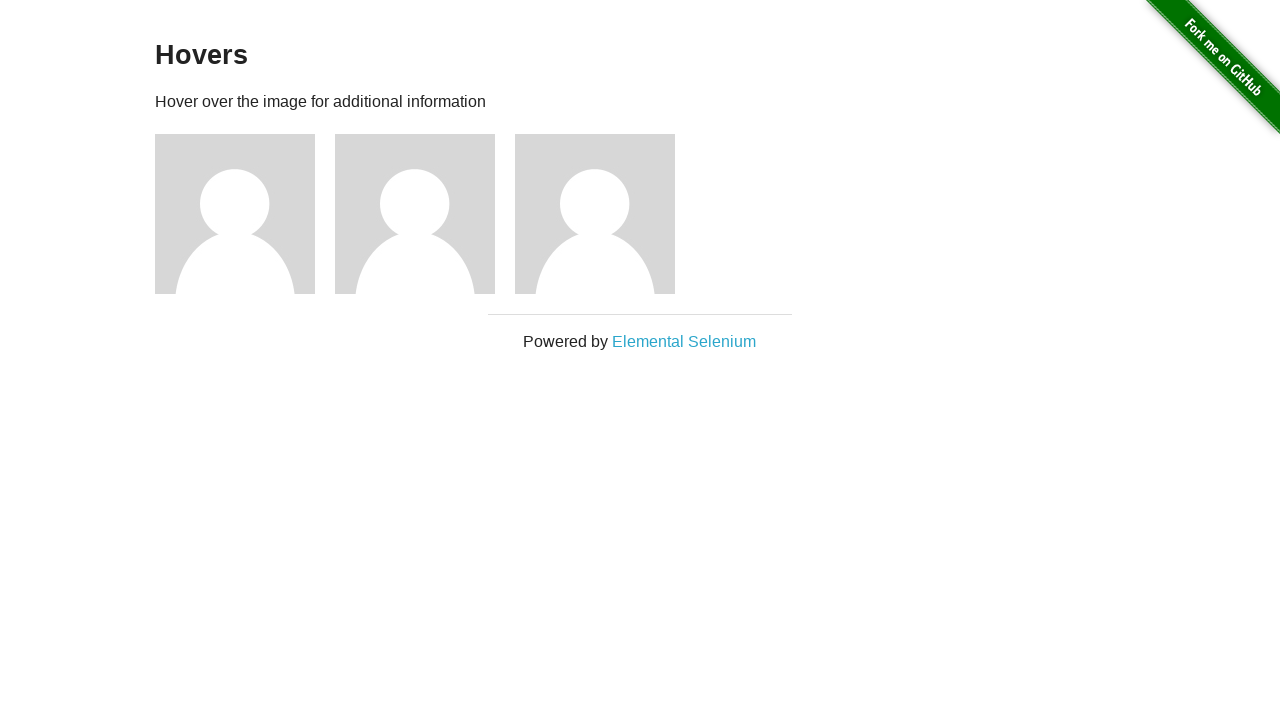

Retrieved all figure elements
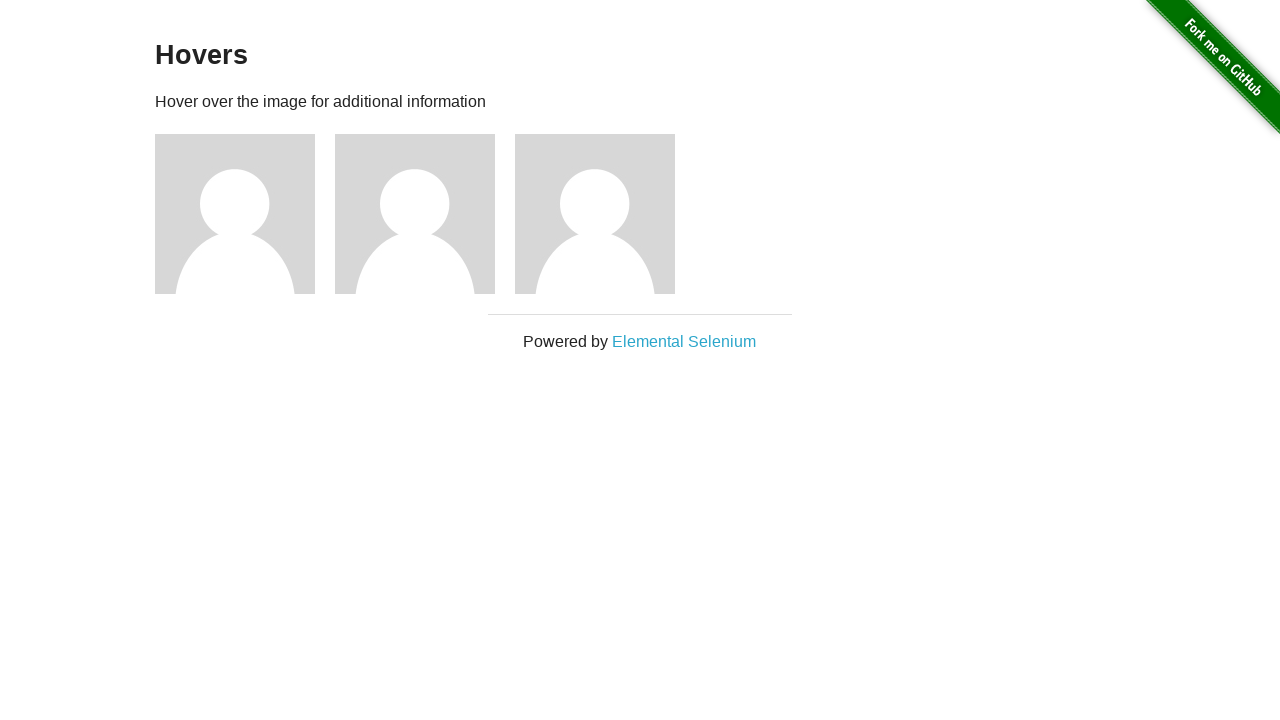

Located profile name and link elements within figure
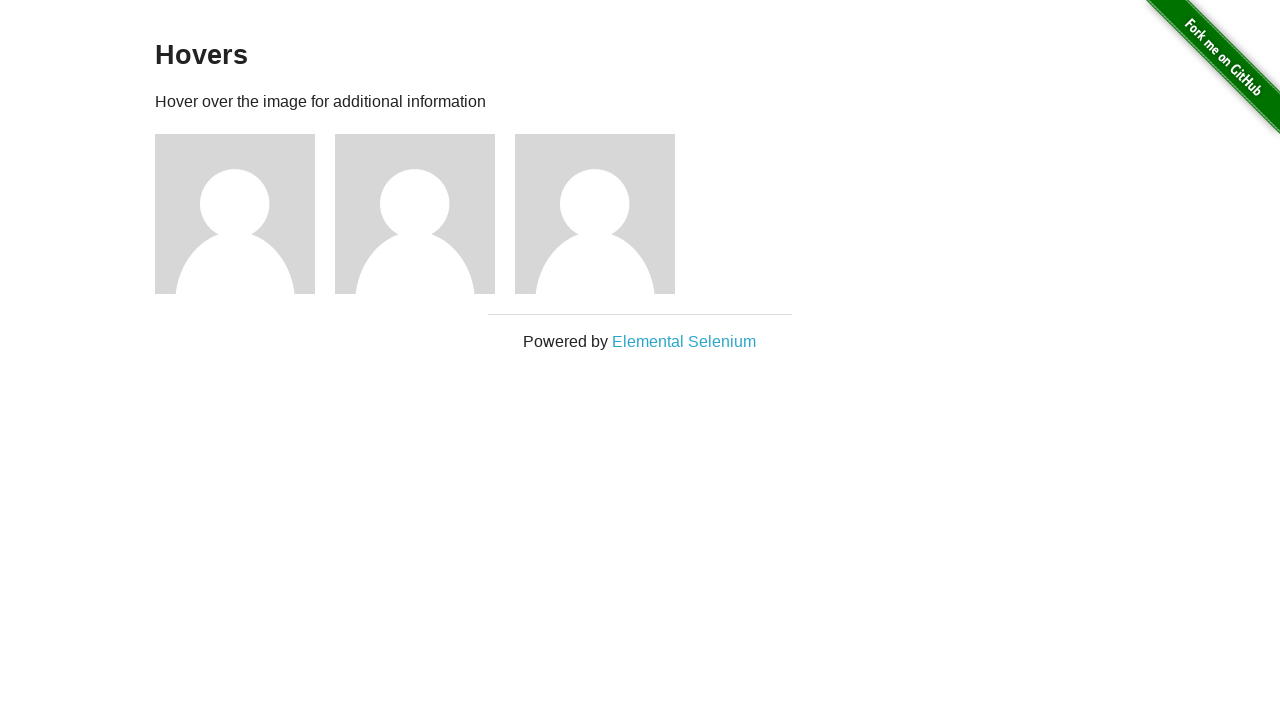

Hovered over user avatar figure to reveal hidden profile information at (245, 214) on .figure >> nth=0
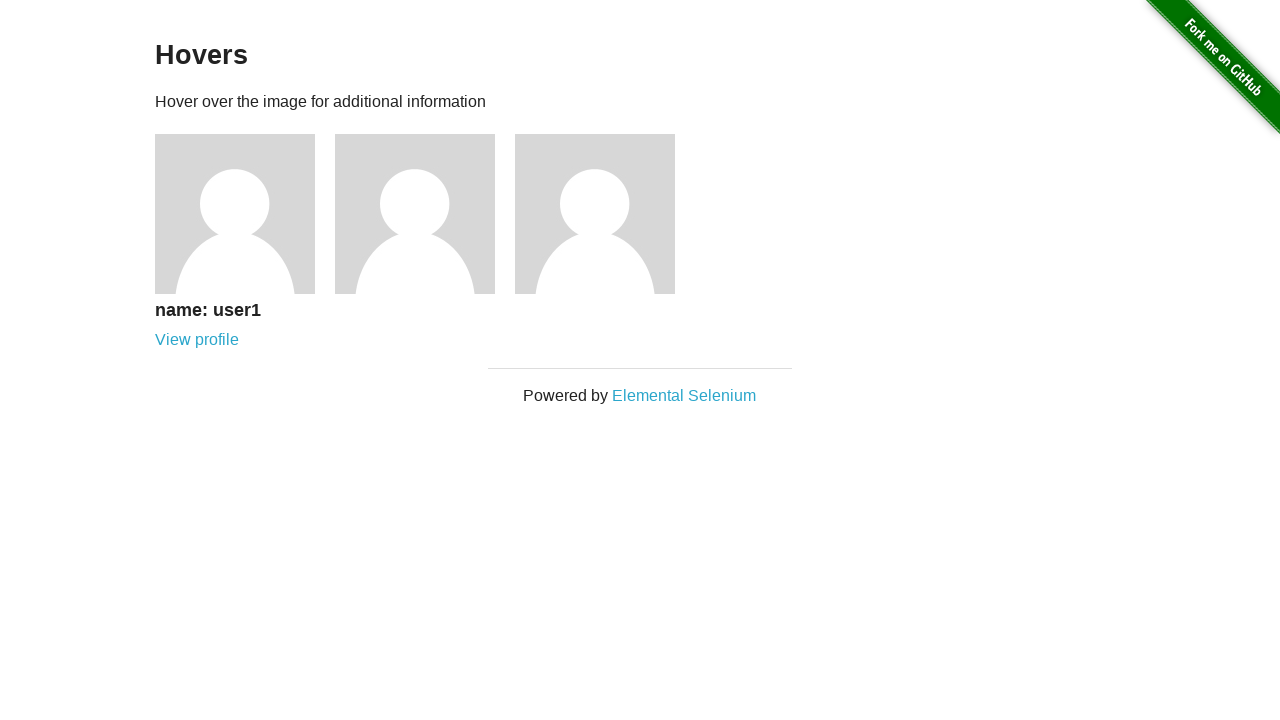

Verified profile name became visible after hover
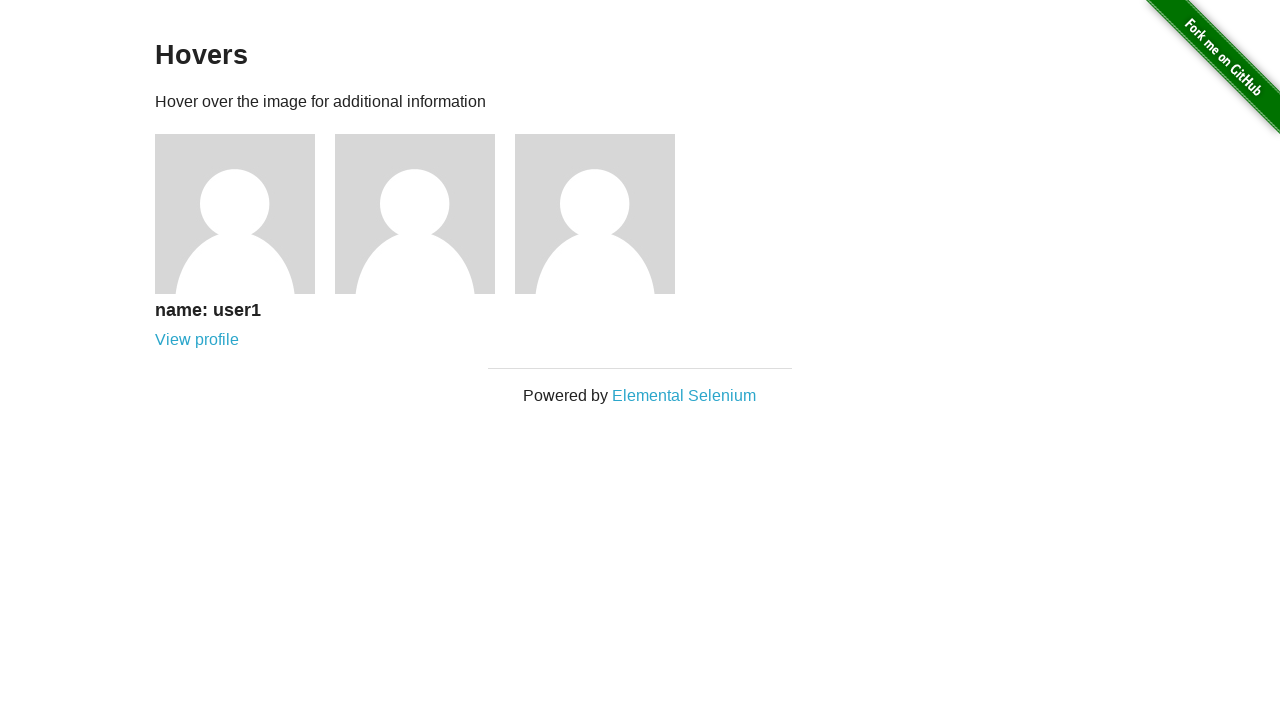

Verified profile link became visible after hover
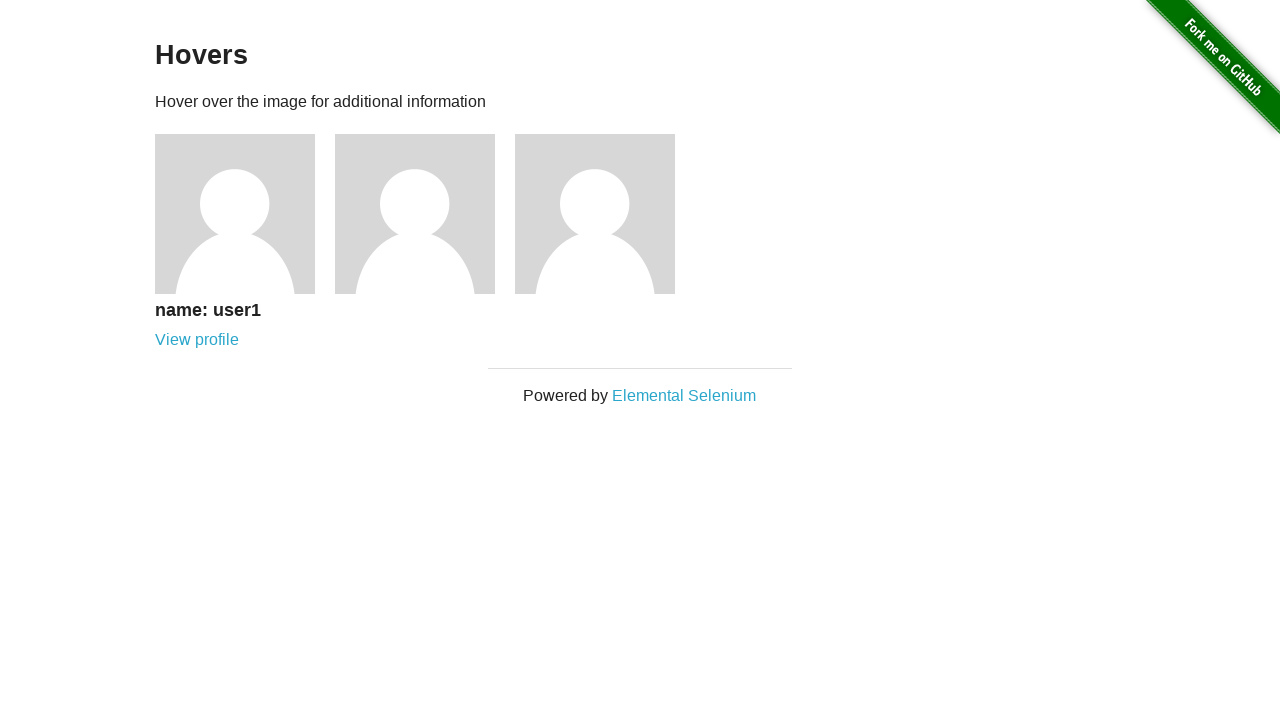

Located profile name and link elements within figure
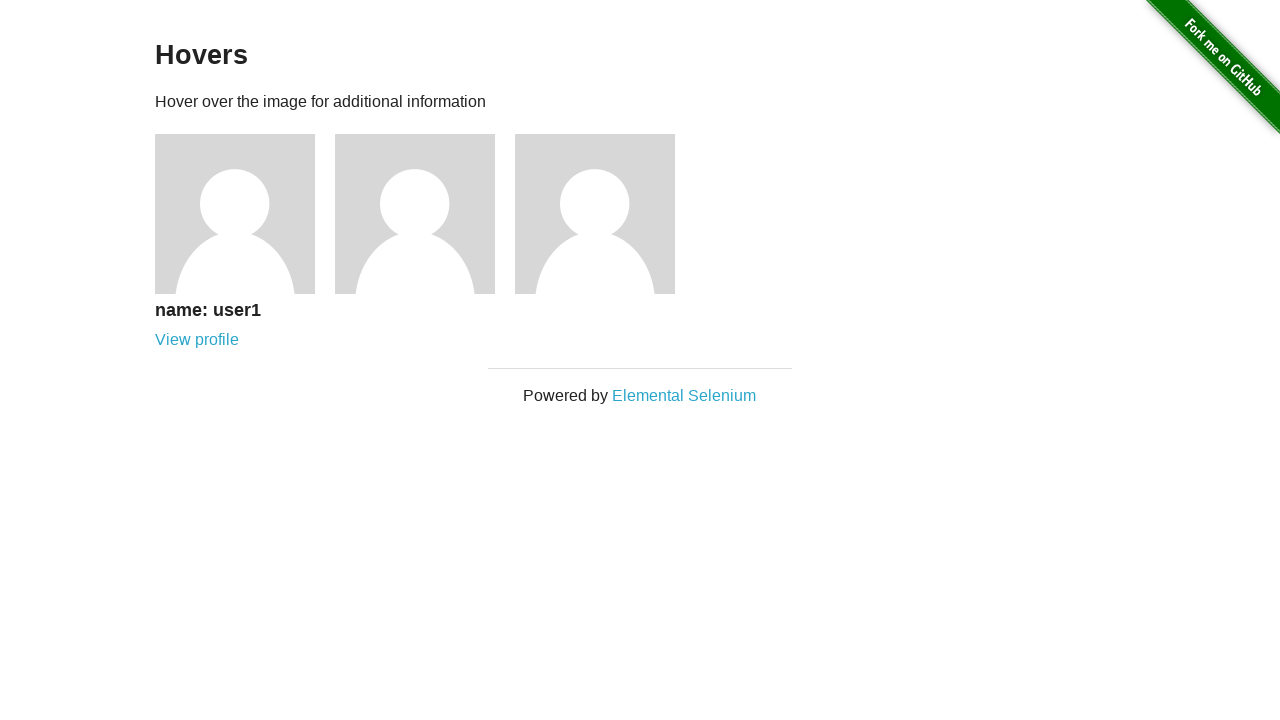

Hovered over user avatar figure to reveal hidden profile information at (425, 214) on .figure >> nth=1
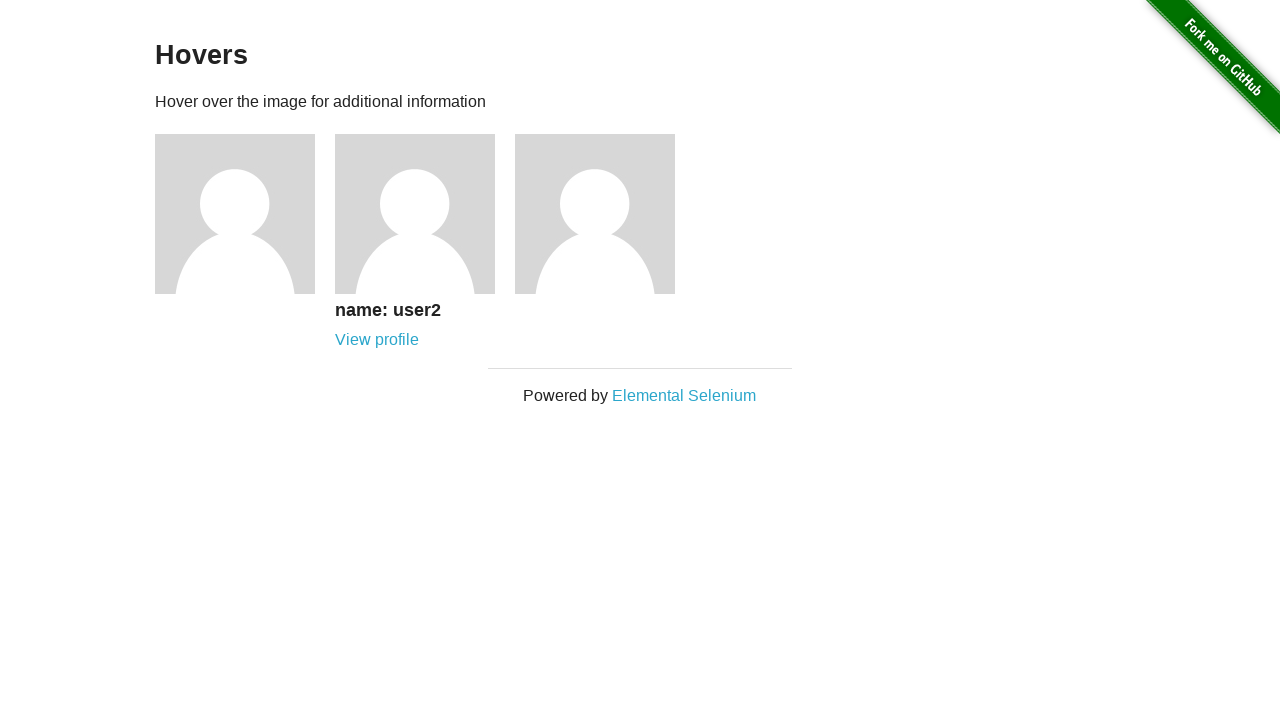

Verified profile name became visible after hover
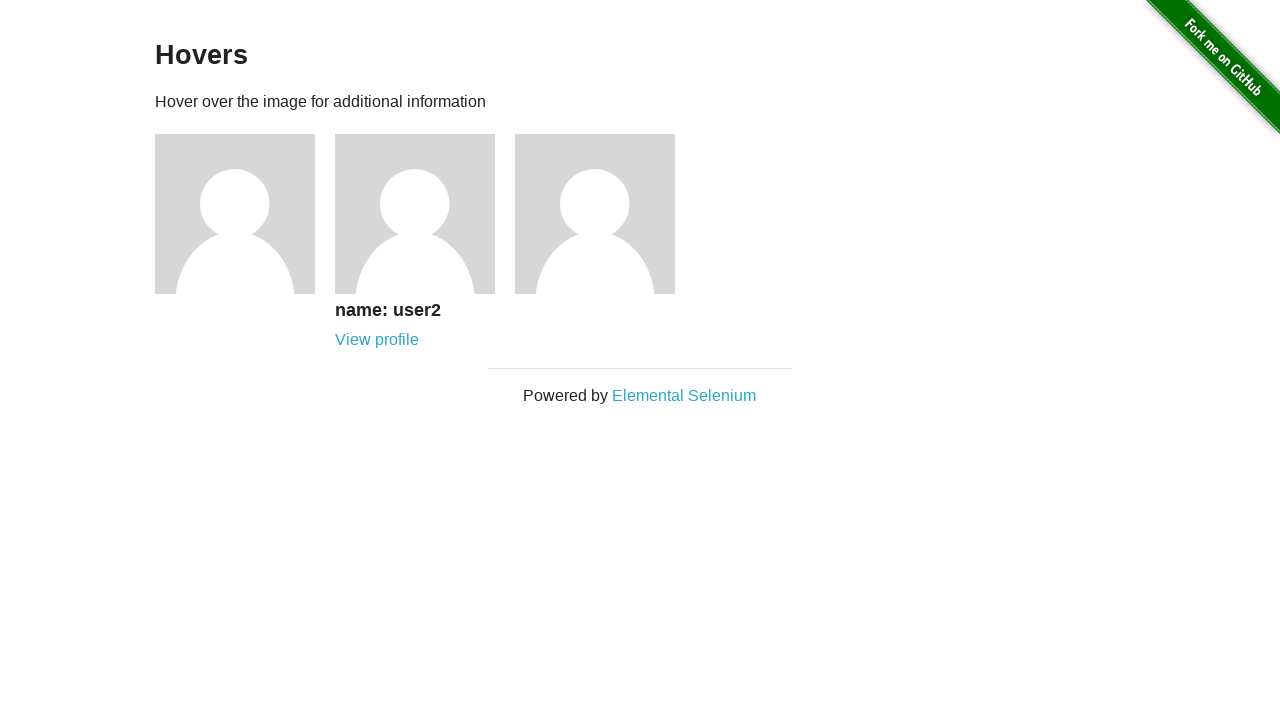

Verified profile link became visible after hover
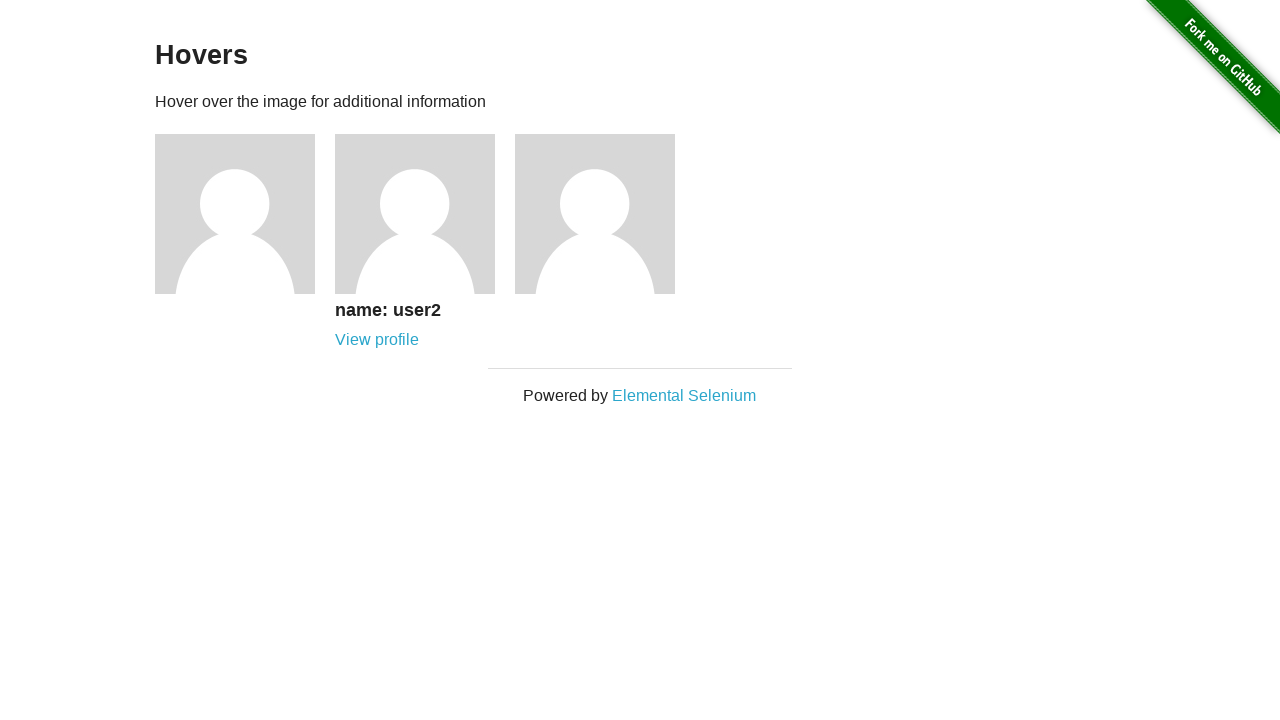

Located profile name and link elements within figure
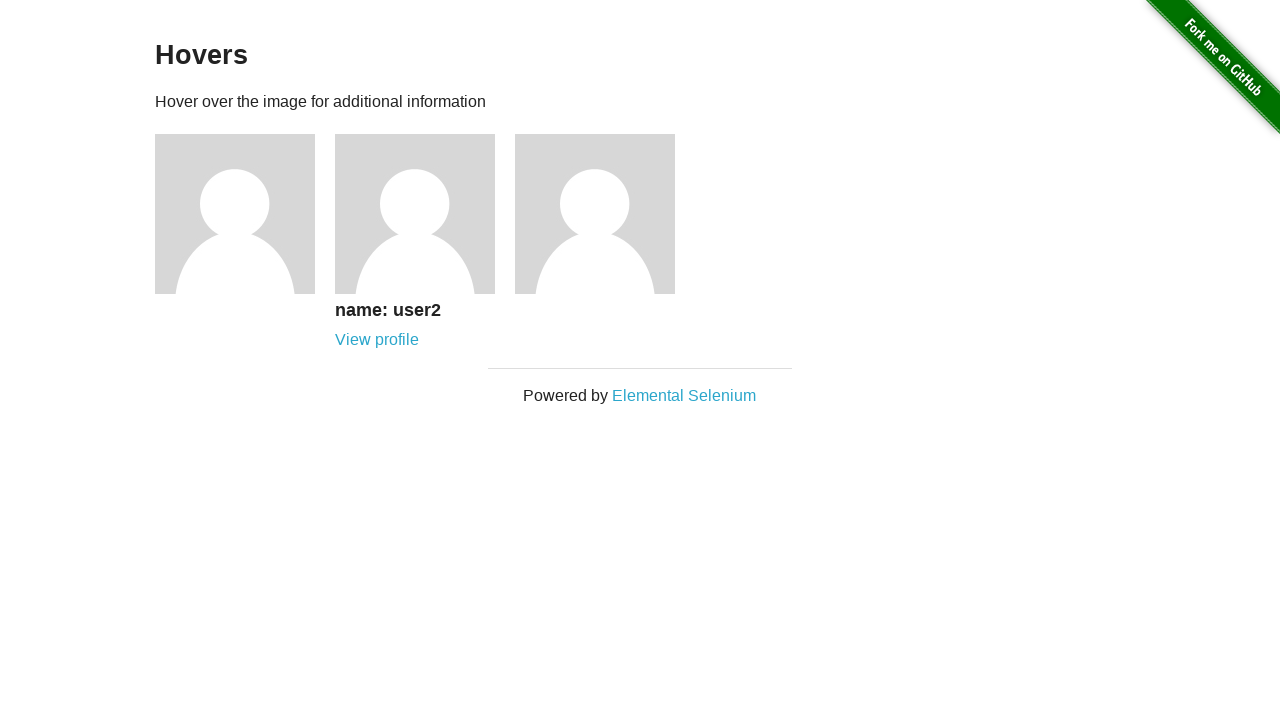

Hovered over user avatar figure to reveal hidden profile information at (605, 214) on .figure >> nth=2
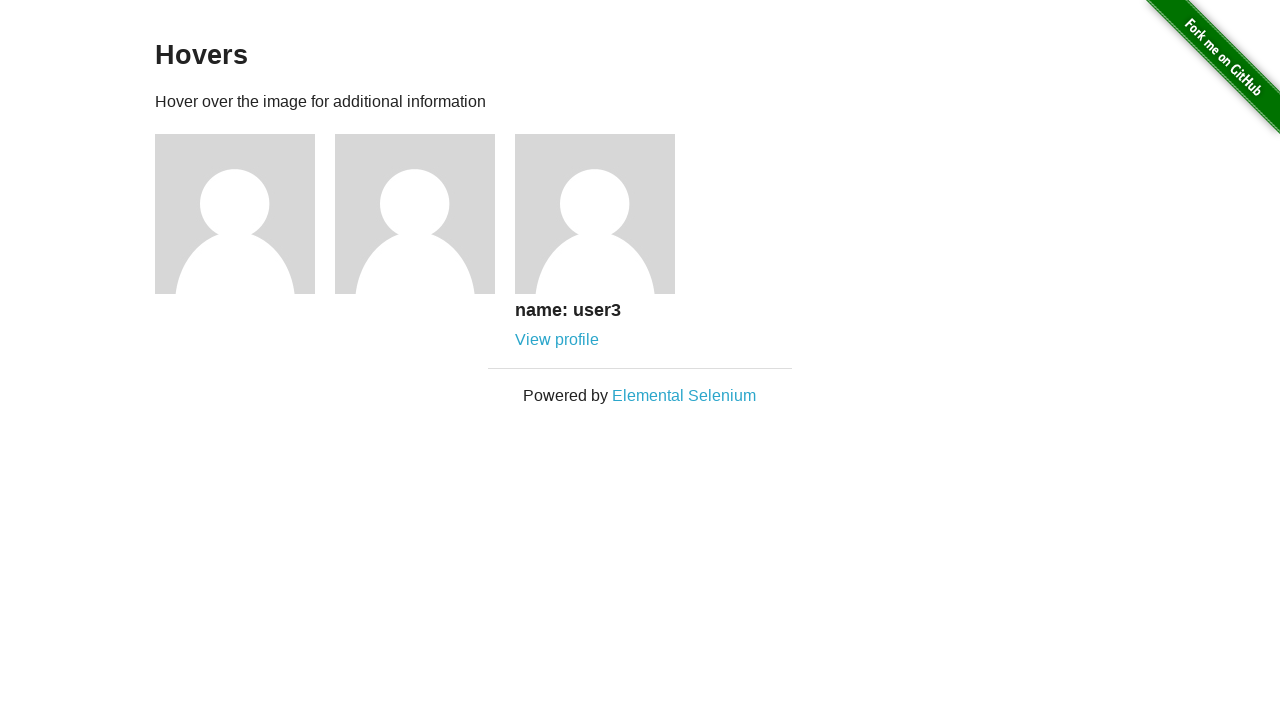

Verified profile name became visible after hover
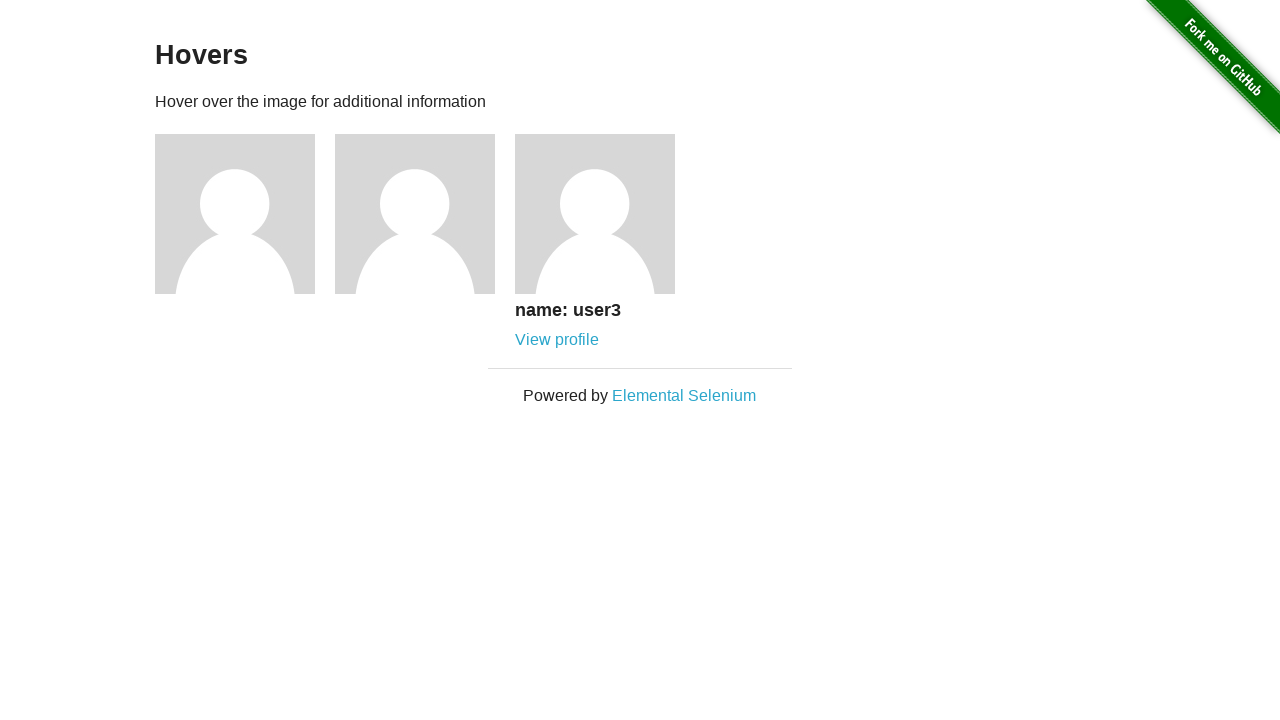

Verified profile link became visible after hover
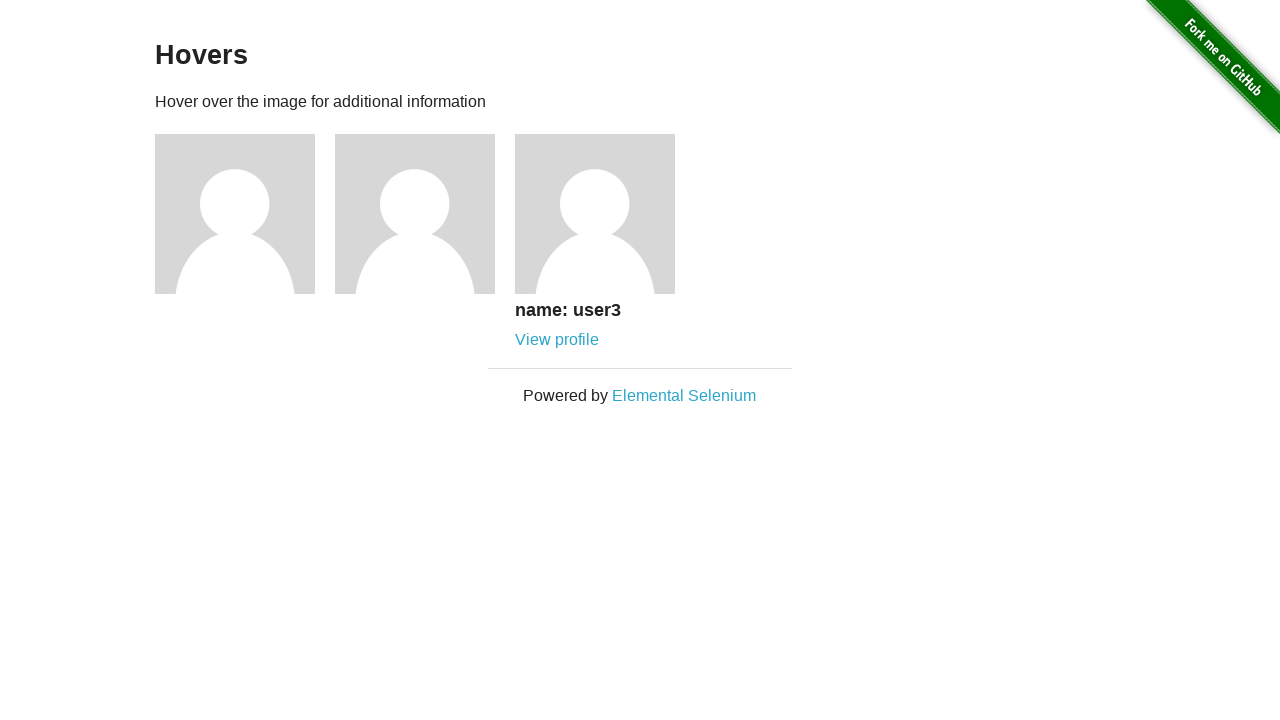

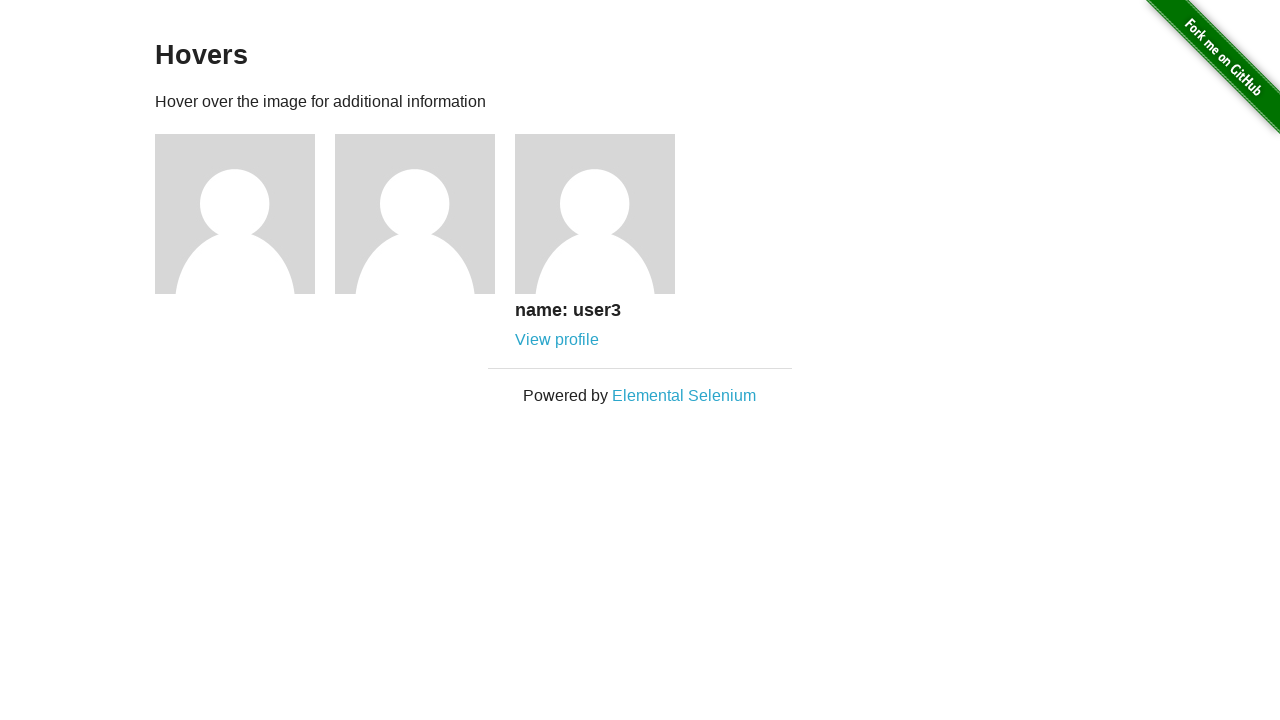